Tests clicking the JS Prompt button, entering text in the prompt, accepting it, and verifying the result message contains the entered text.

Starting URL: https://the-internet.herokuapp.com/javascript_alerts

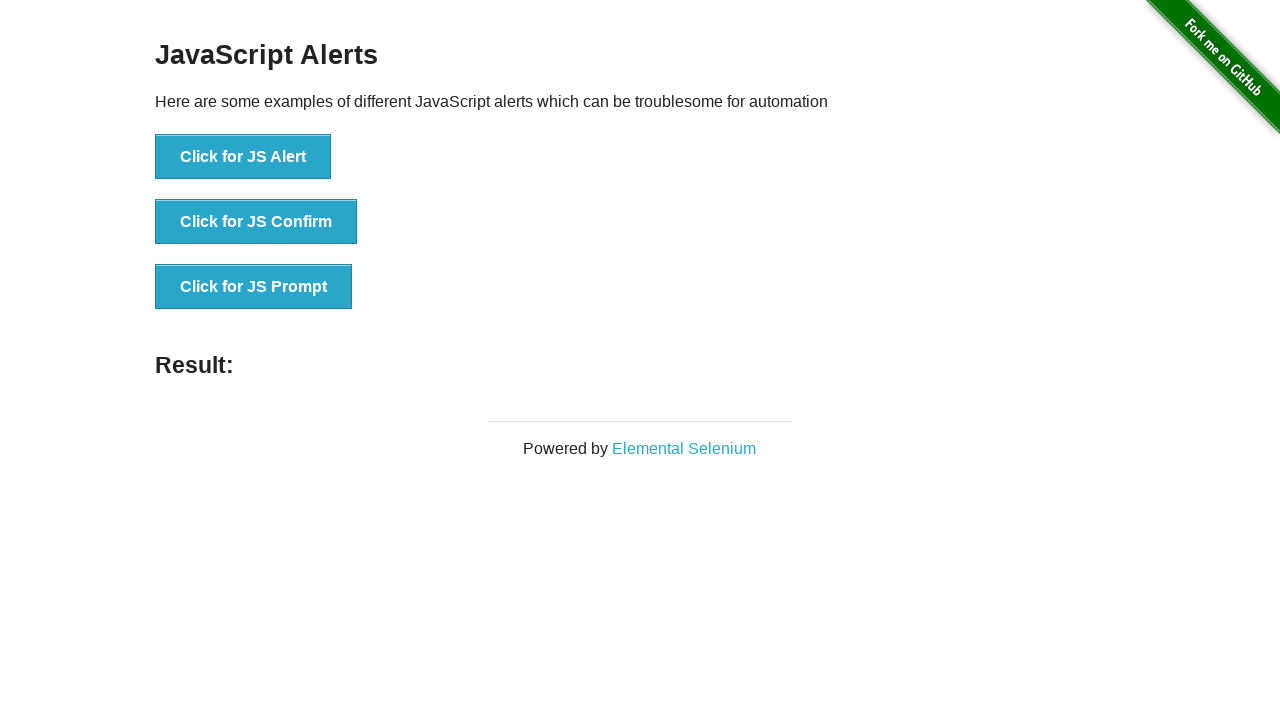

Set up dialog handler to accept prompt with 'hello world test'
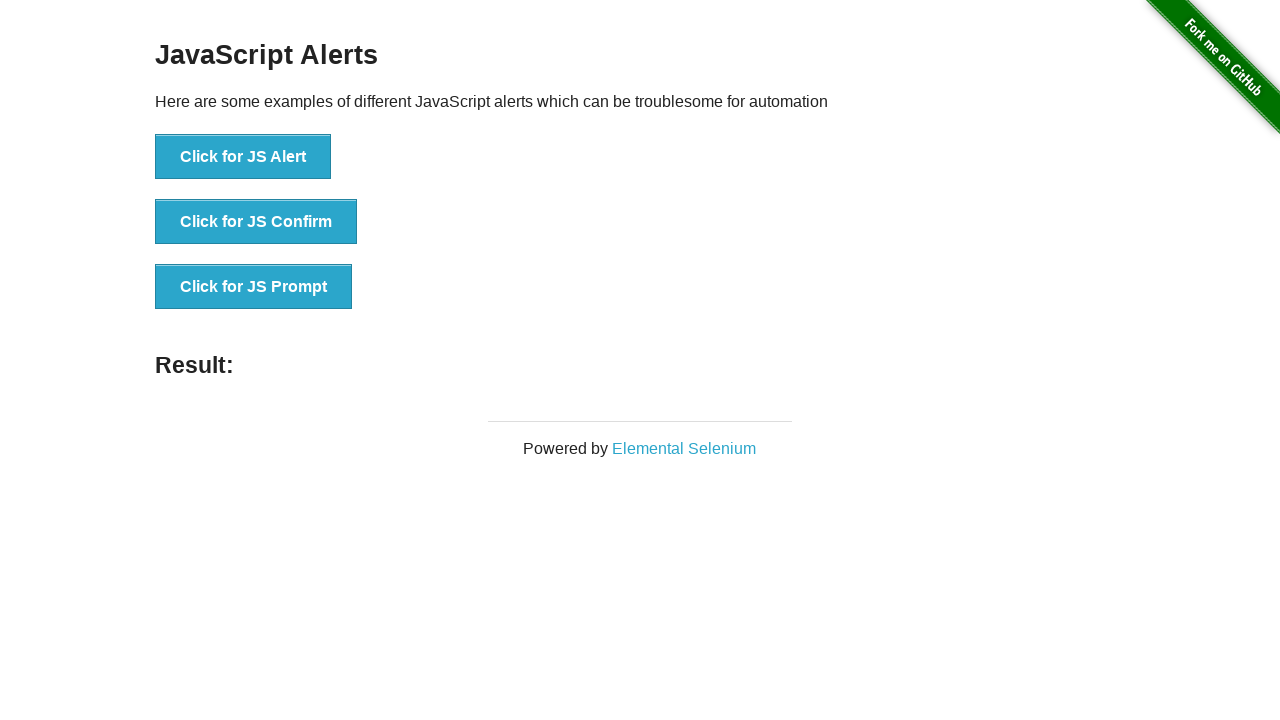

Clicked the JS Prompt button at (254, 287) on button[onclick*='jsPrompt']
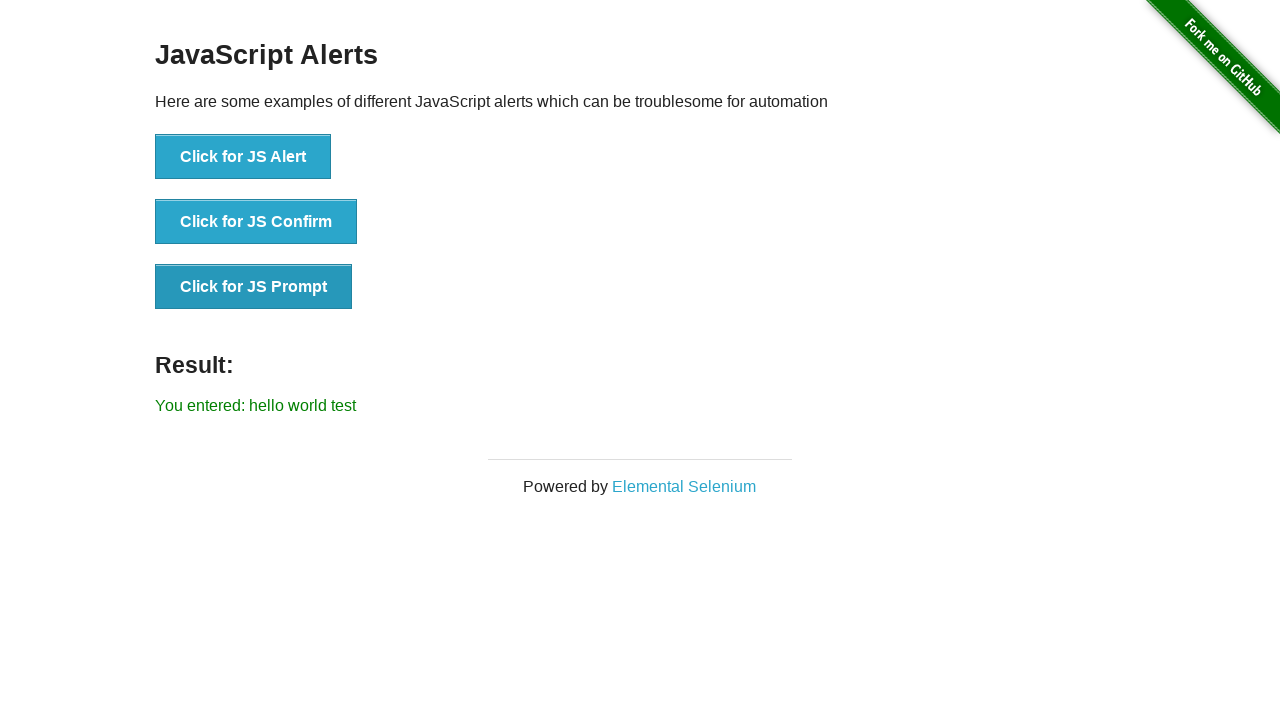

Result message appeared after accepting prompt
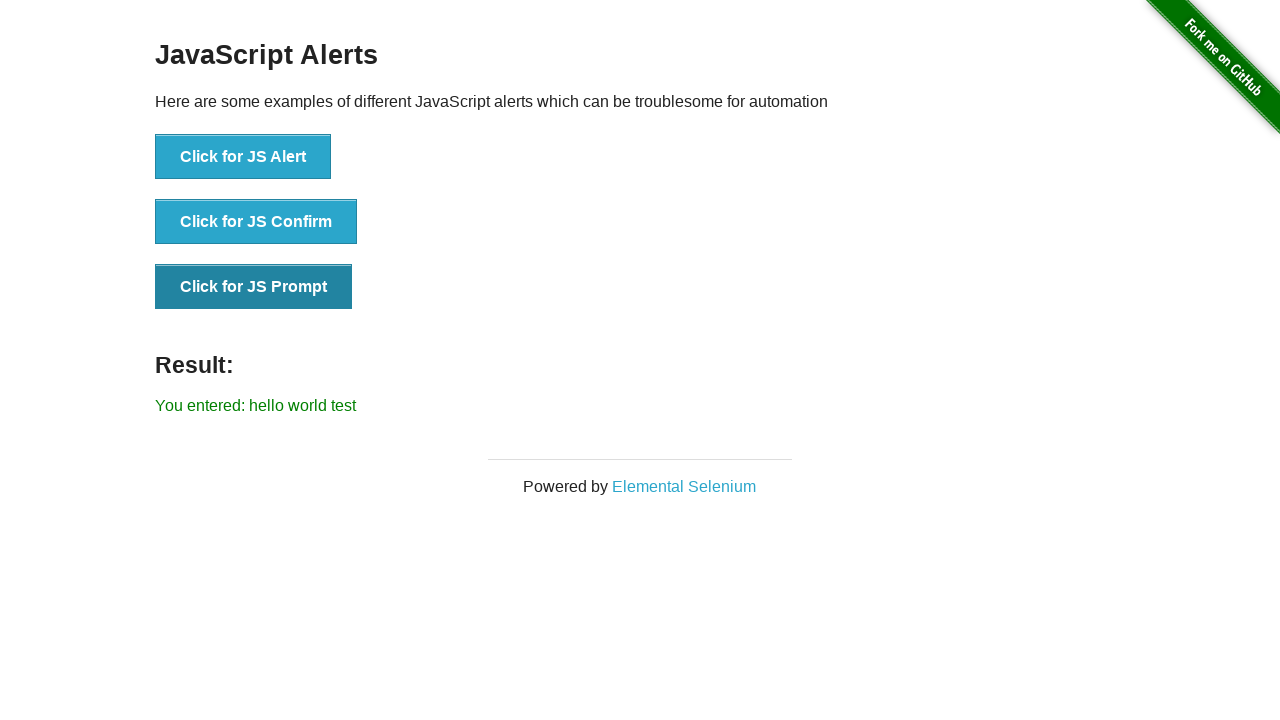

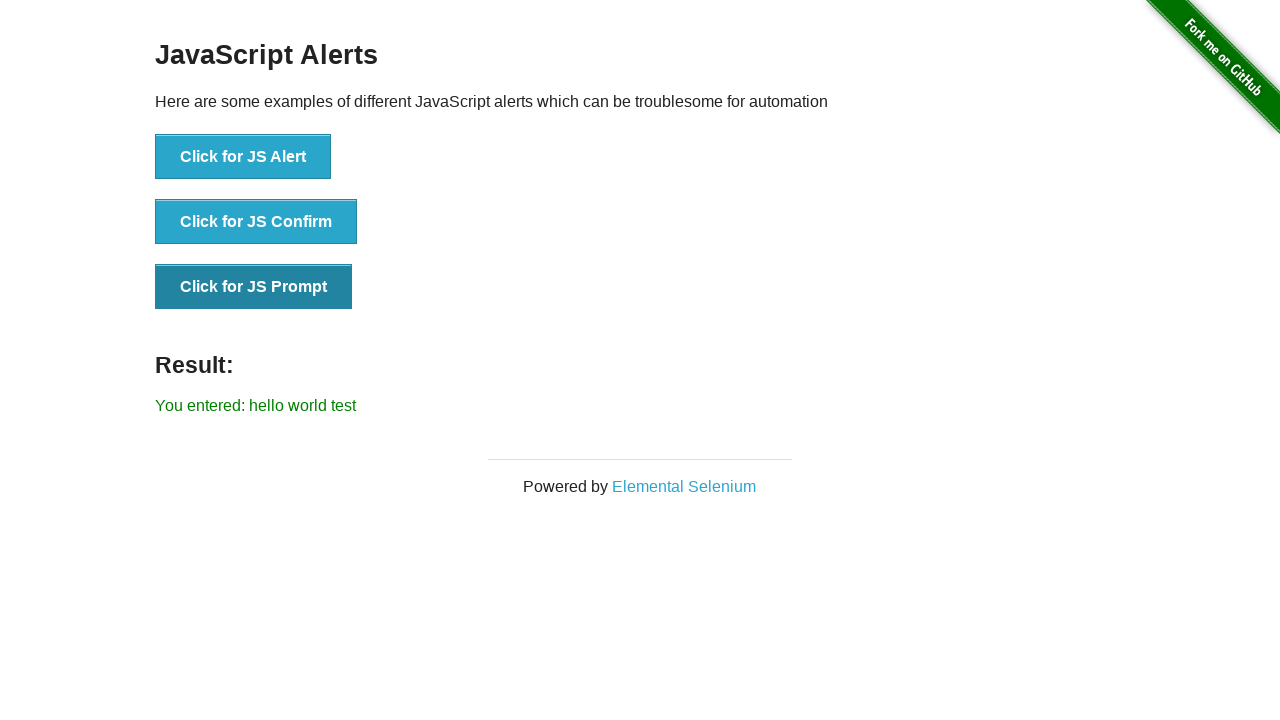